Navigates to QA Click Academy practice page and retrieves the page title

Starting URL: http://qaclickacademy.com/practice.php

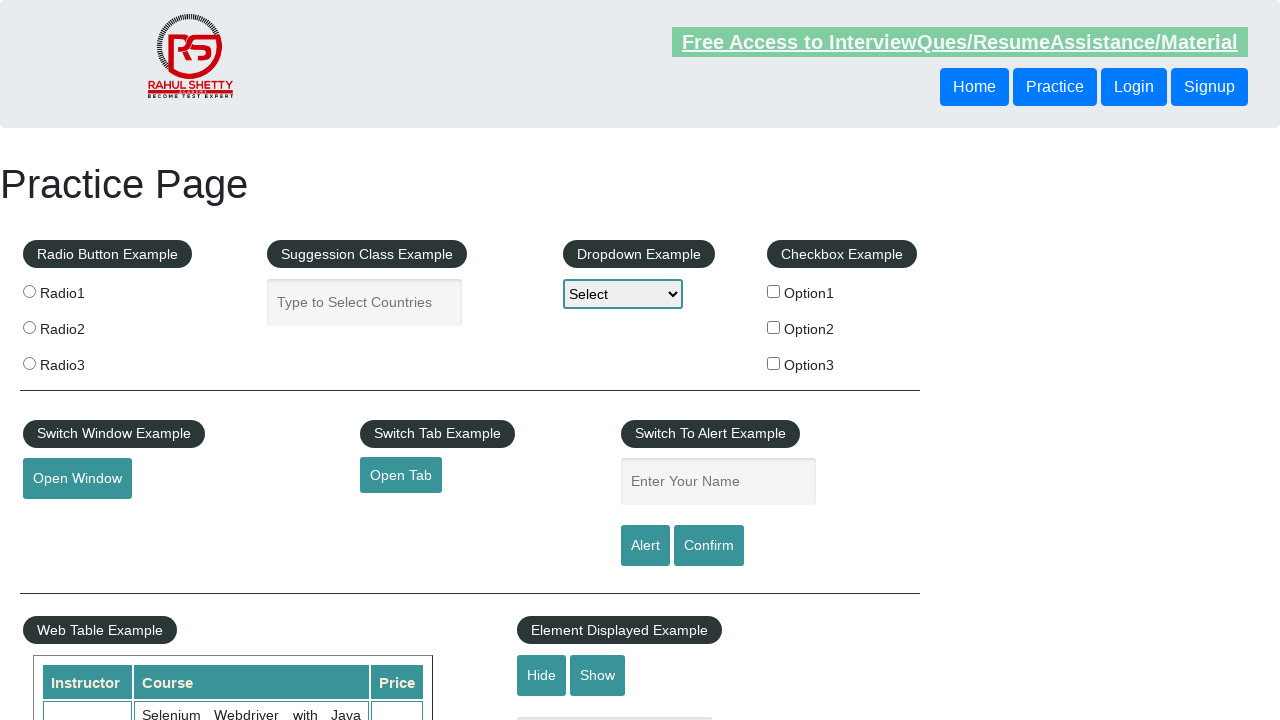

Navigated to QA Click Academy practice page
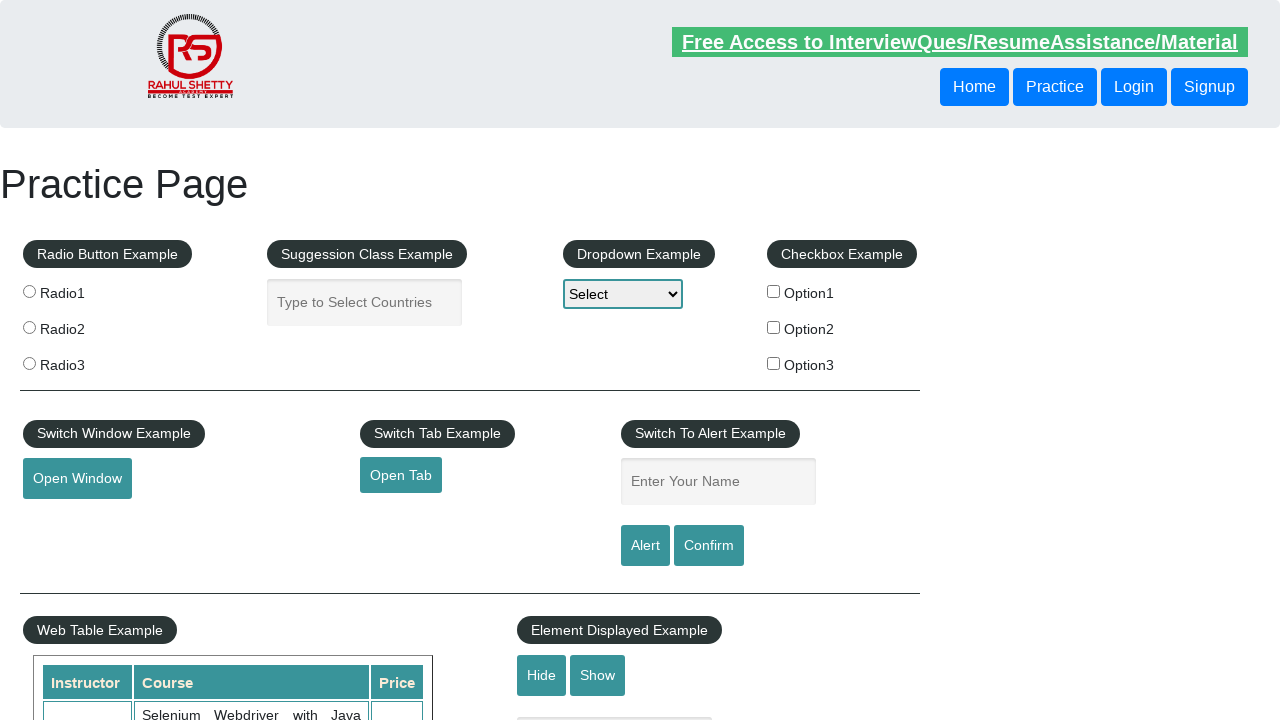

Retrieved page title: Practice Page
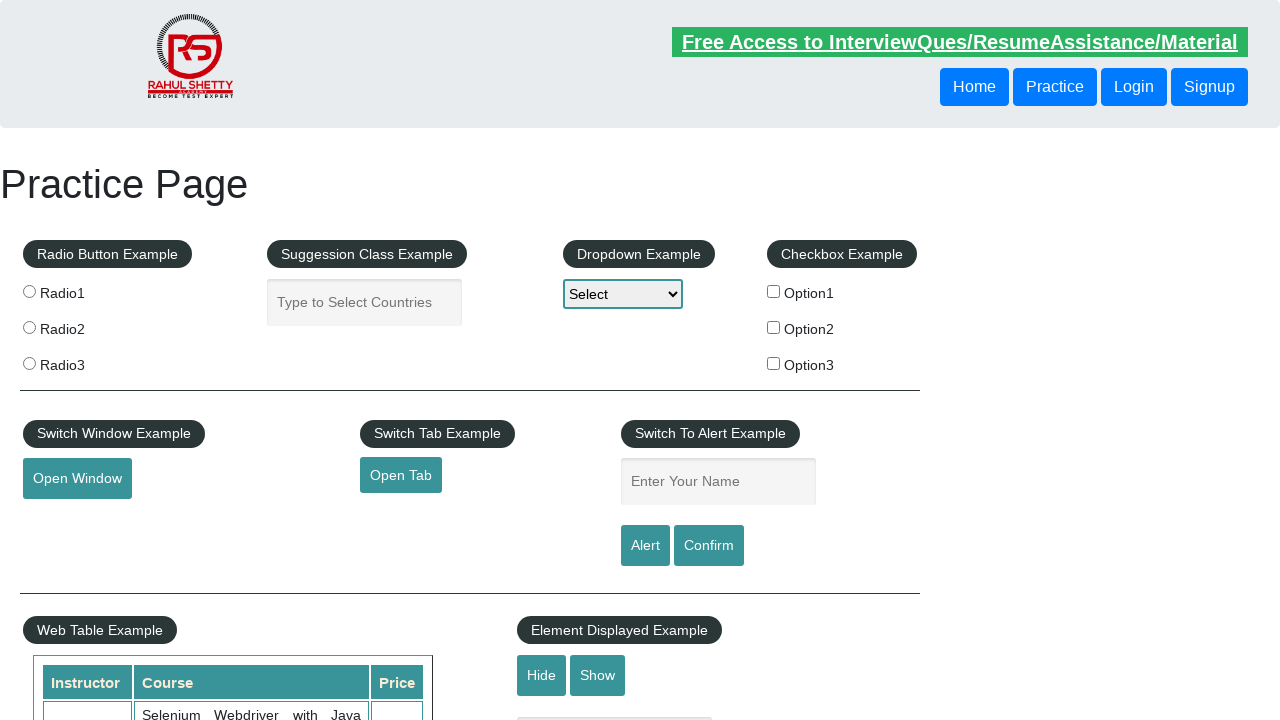

Printed page title to console
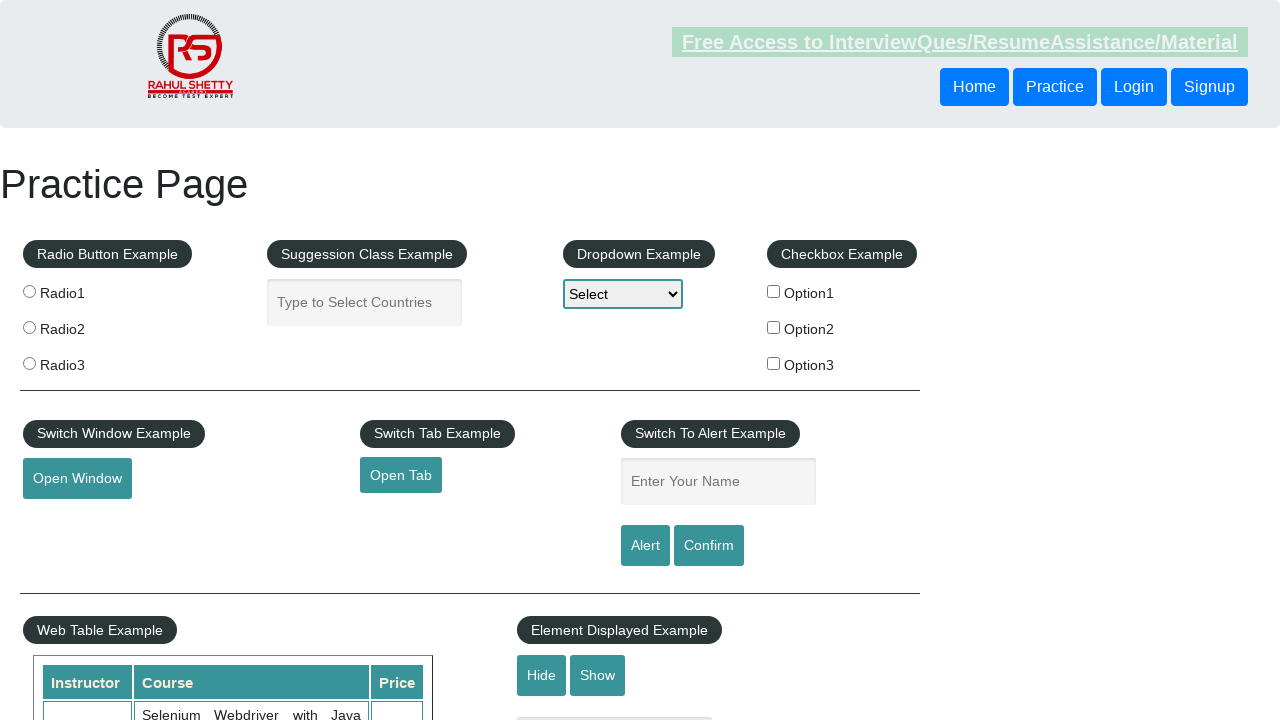

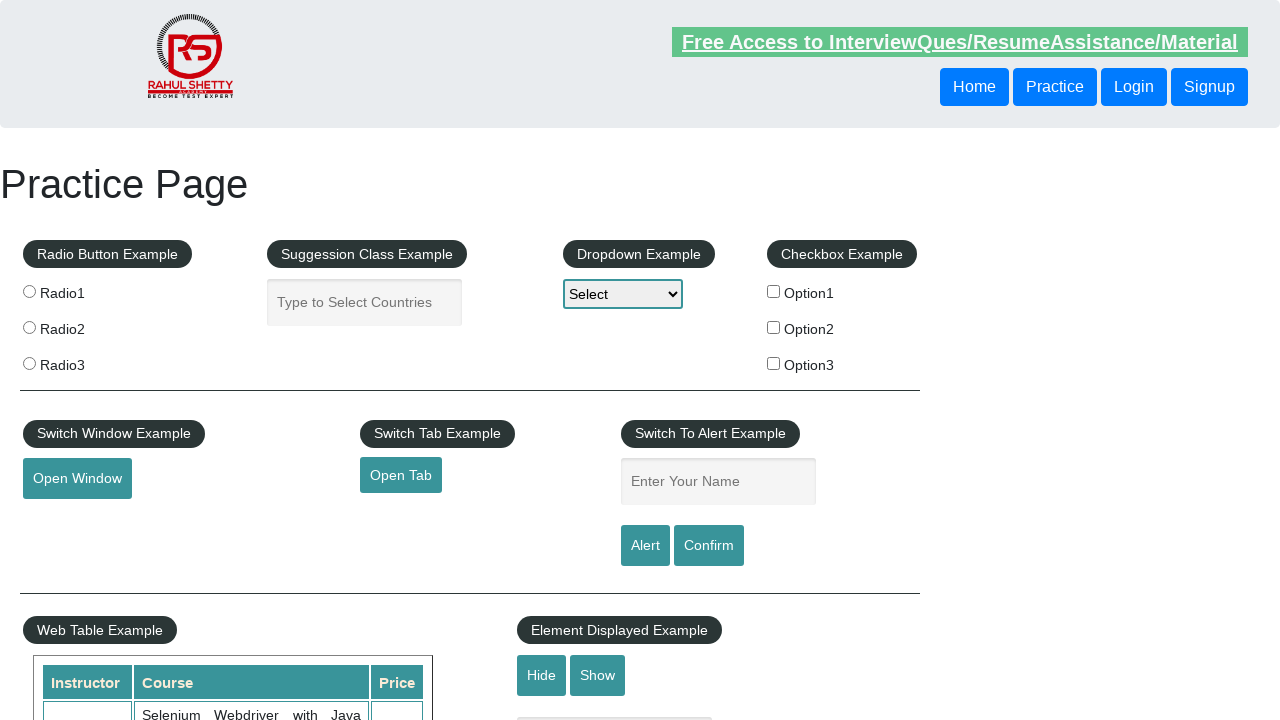